Tests that a progress bar completes by waiting for the "Complete!" text to appear in the progress label element.

Starting URL: https://seleniumui.moderntester.pl/progressbar.php

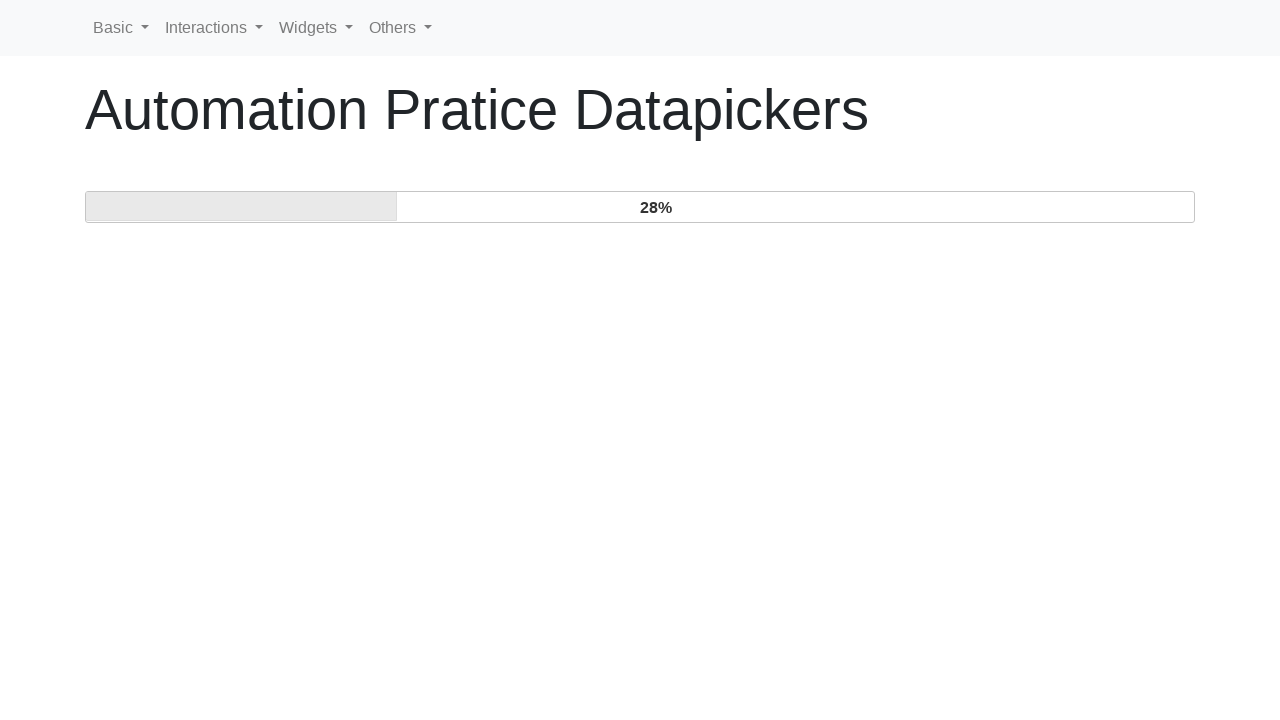

Navigated to progress bar test page
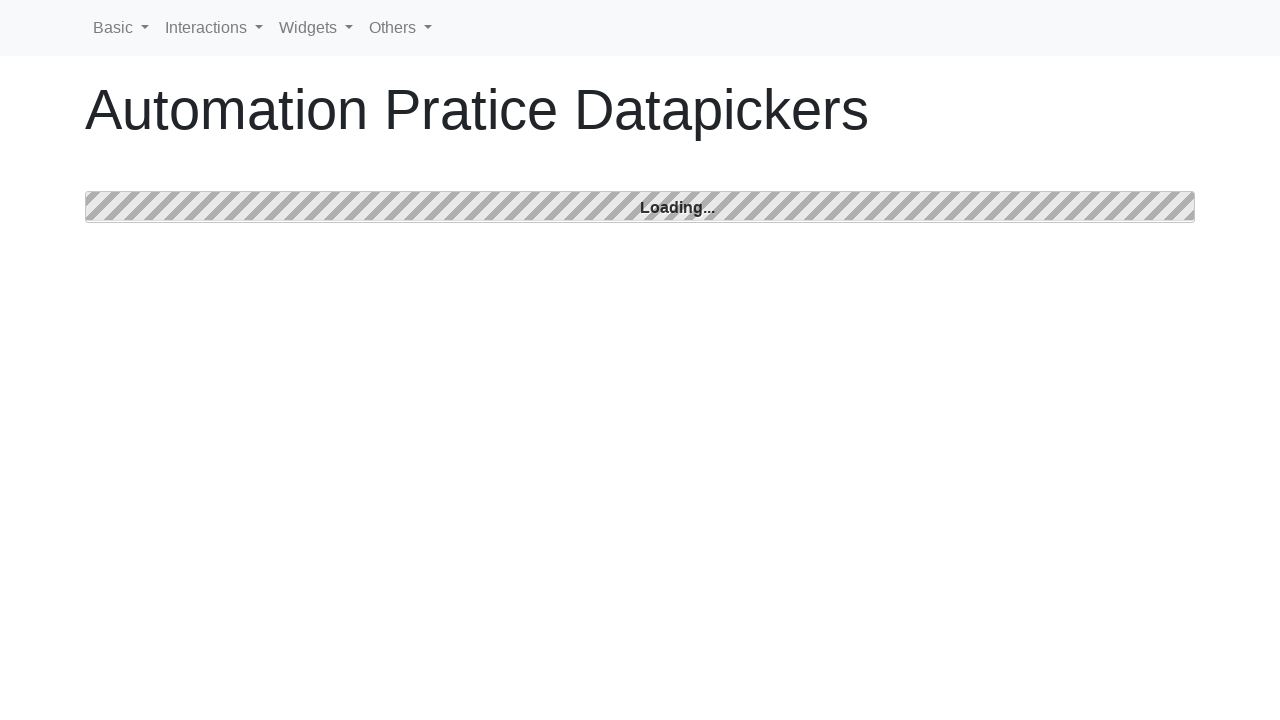

Progress bar completed and 'Complete!' text appeared in progress label
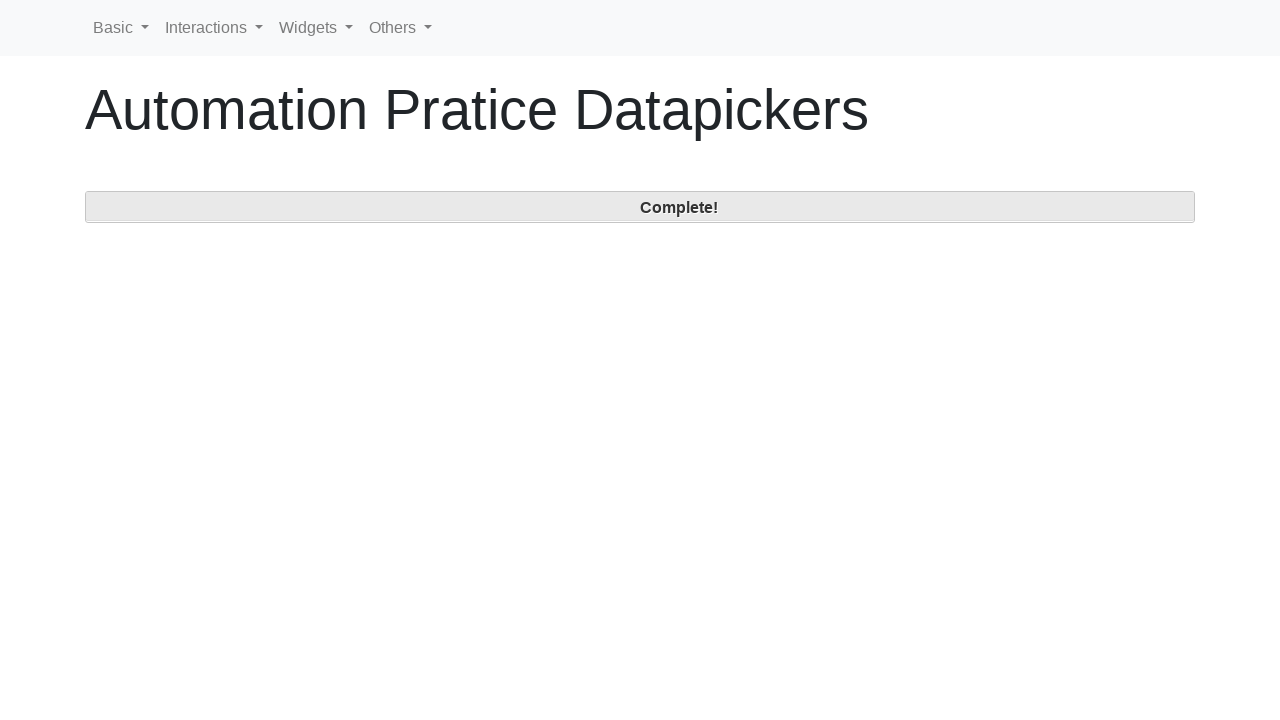

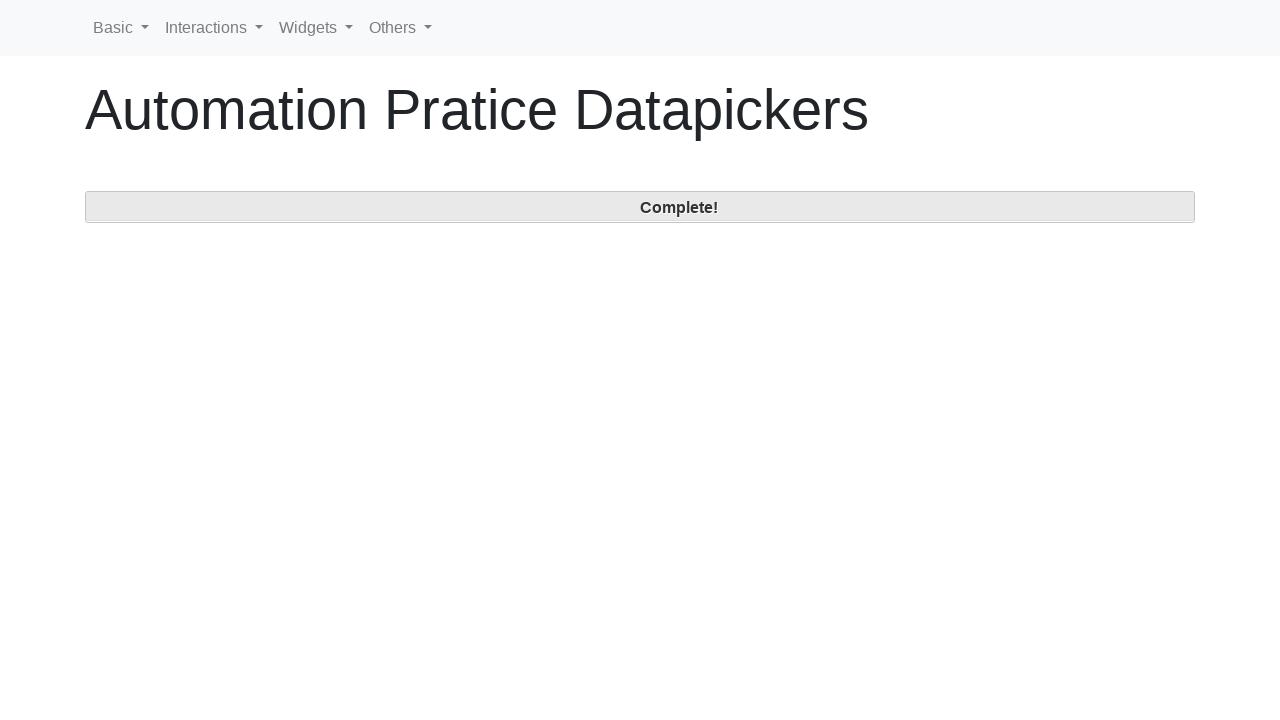